Tests alert prompt functionality by clicking a button to trigger a prompt alert, entering text, and accepting it

Starting URL: https://demoqa.com/alerts

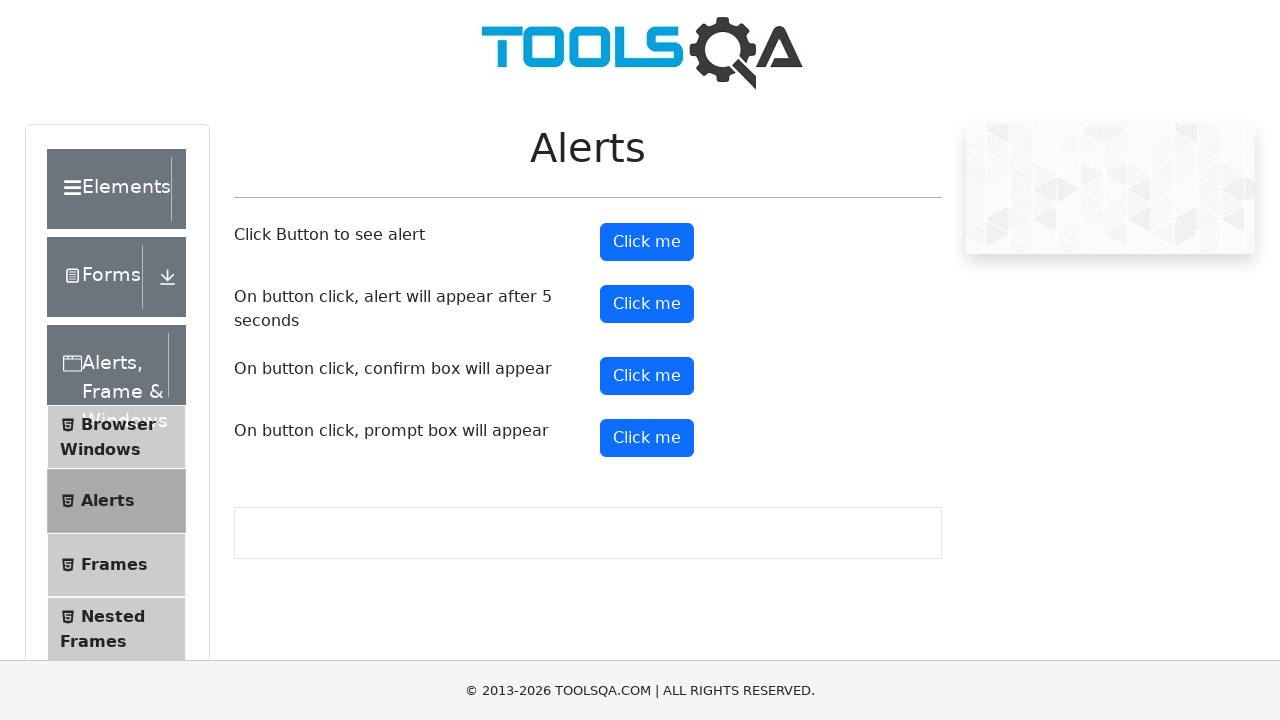

Clicked prompt button to trigger alert at (647, 438) on button#promtButton
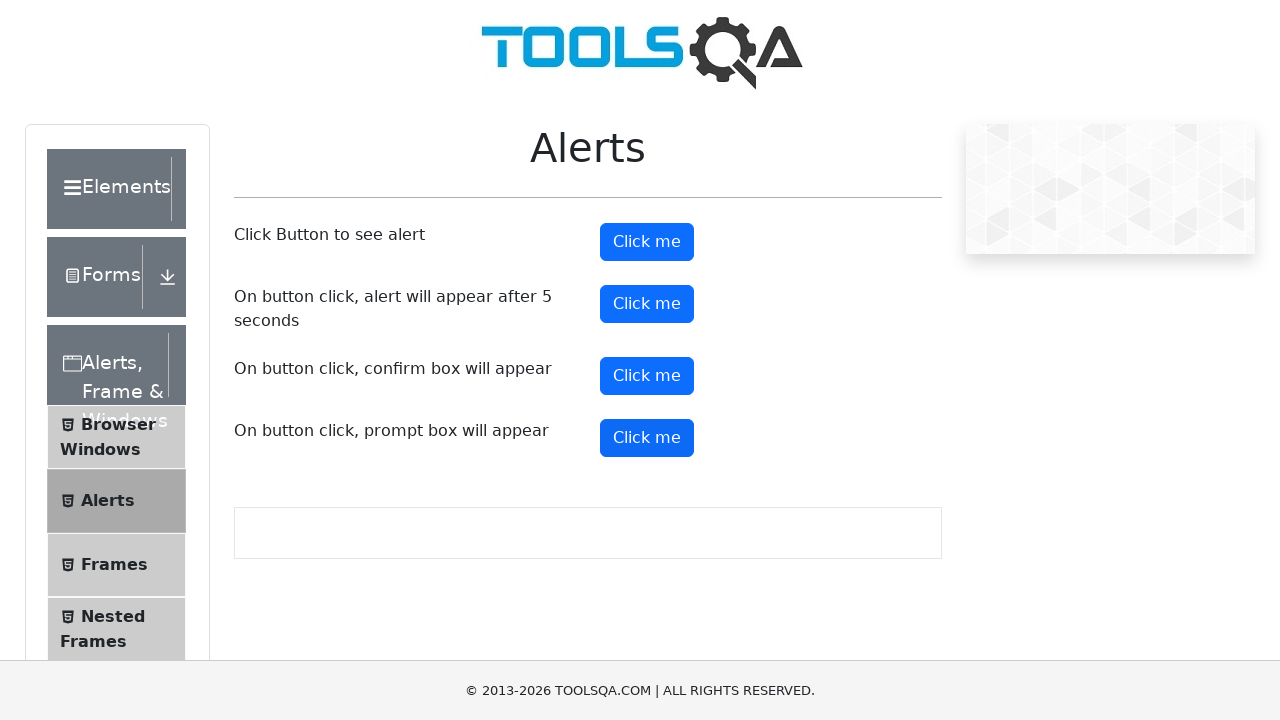

Set up dialog handler to accept prompt with text 'Testing'
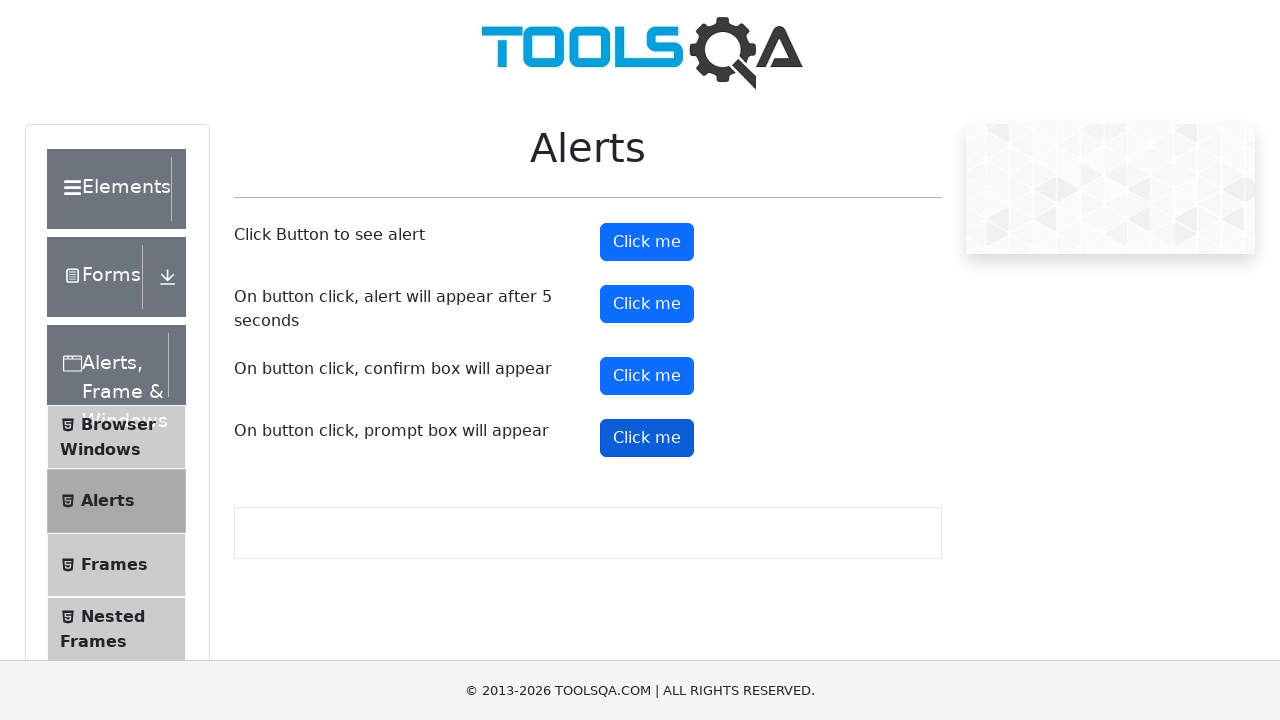

Waited for prompt action to complete
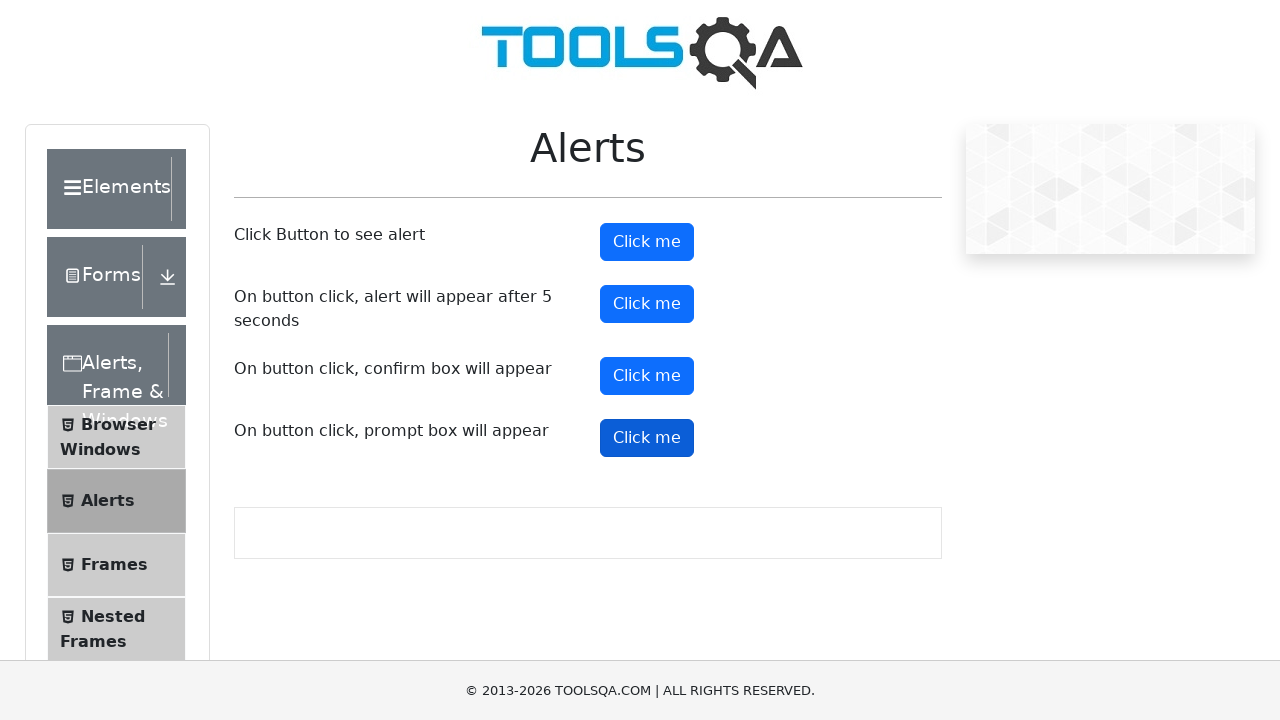

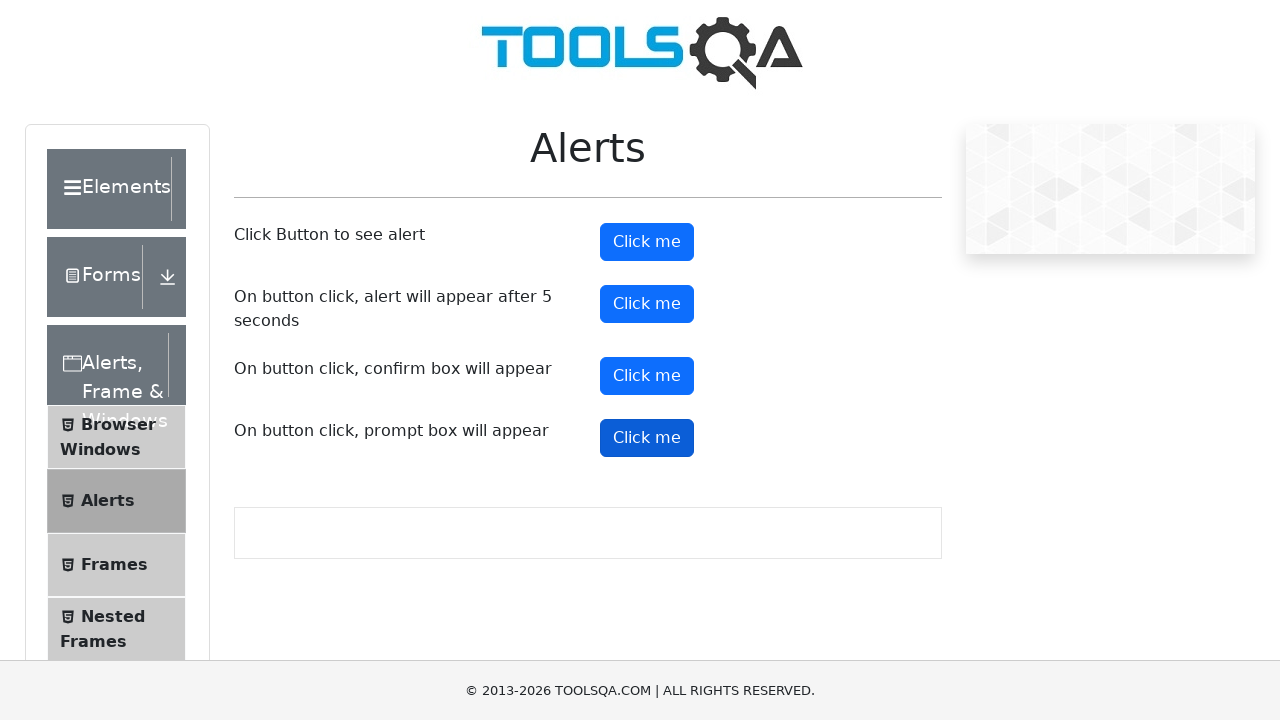